Tests Fahrenheit to Celsius temperature conversion by entering 0°F and verifying the result equals approximately -17.78°C

Starting URL: http://apt-public.appspot.com/testing-lab-calculator.html

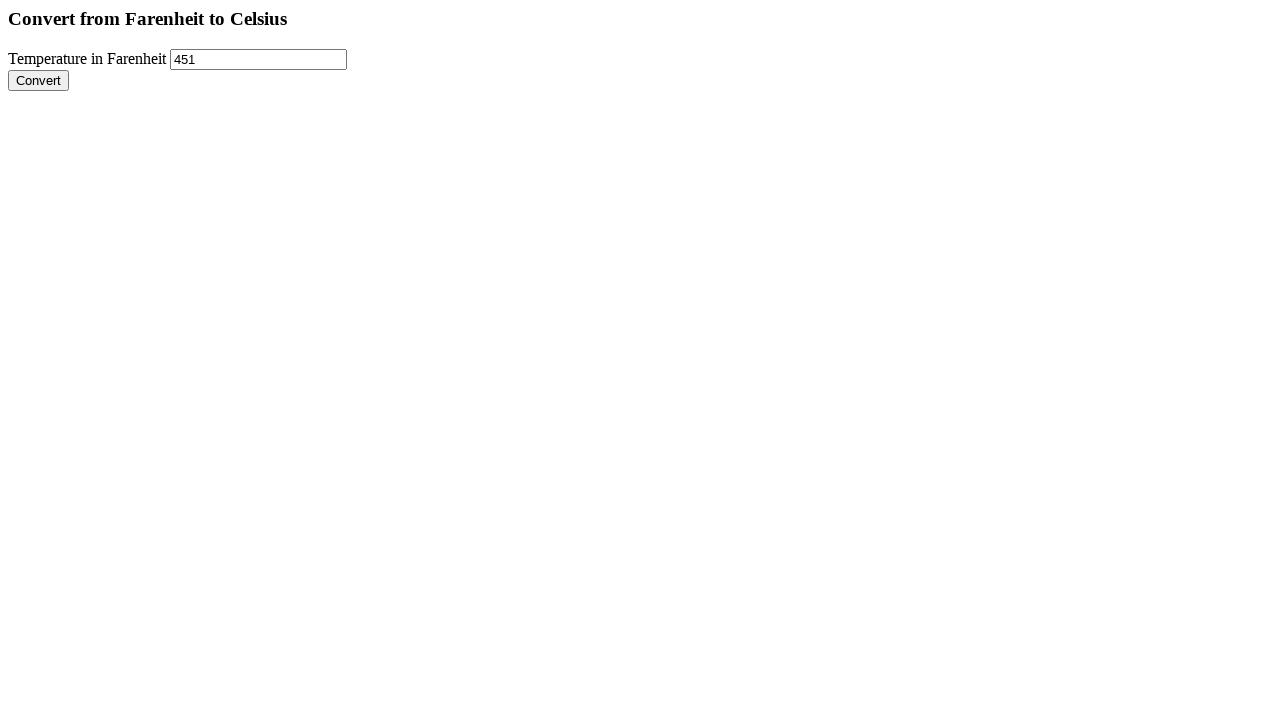

Filled Fahrenheit temperature input field with 0°F on input[name='farenheitTemperature']
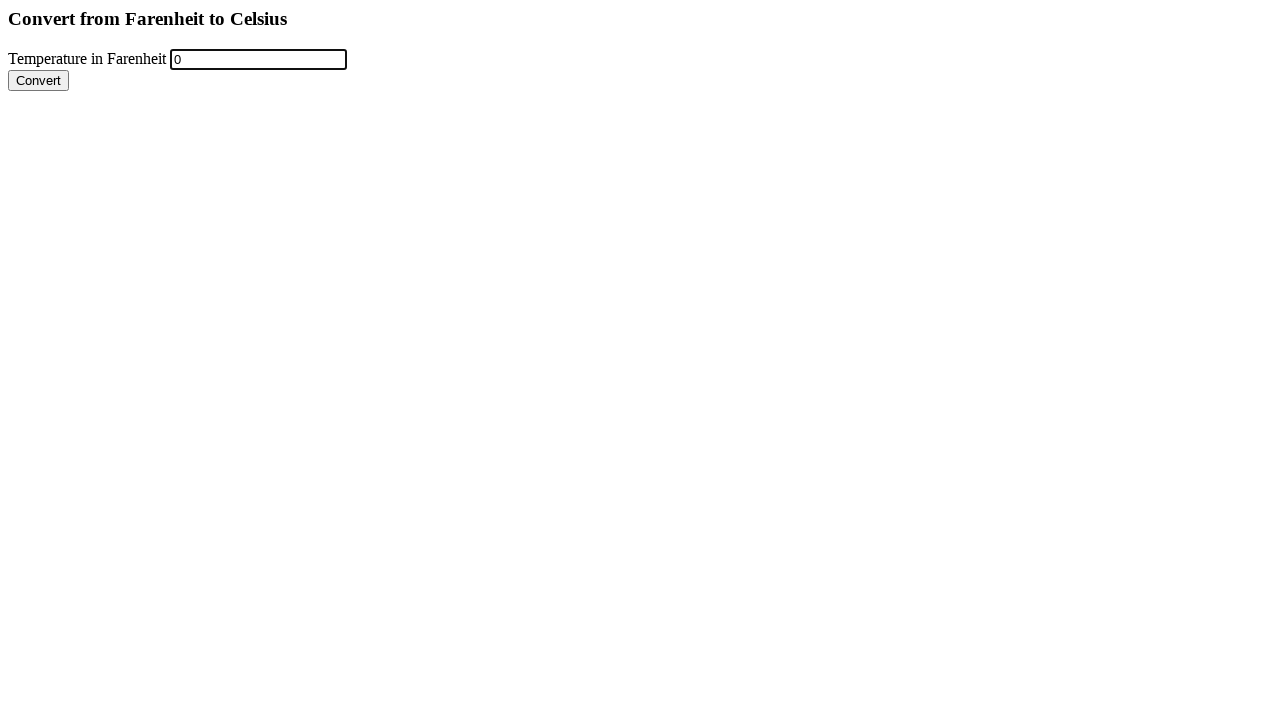

Pressed Enter to submit the temperature conversion form on input[name='farenheitTemperature']
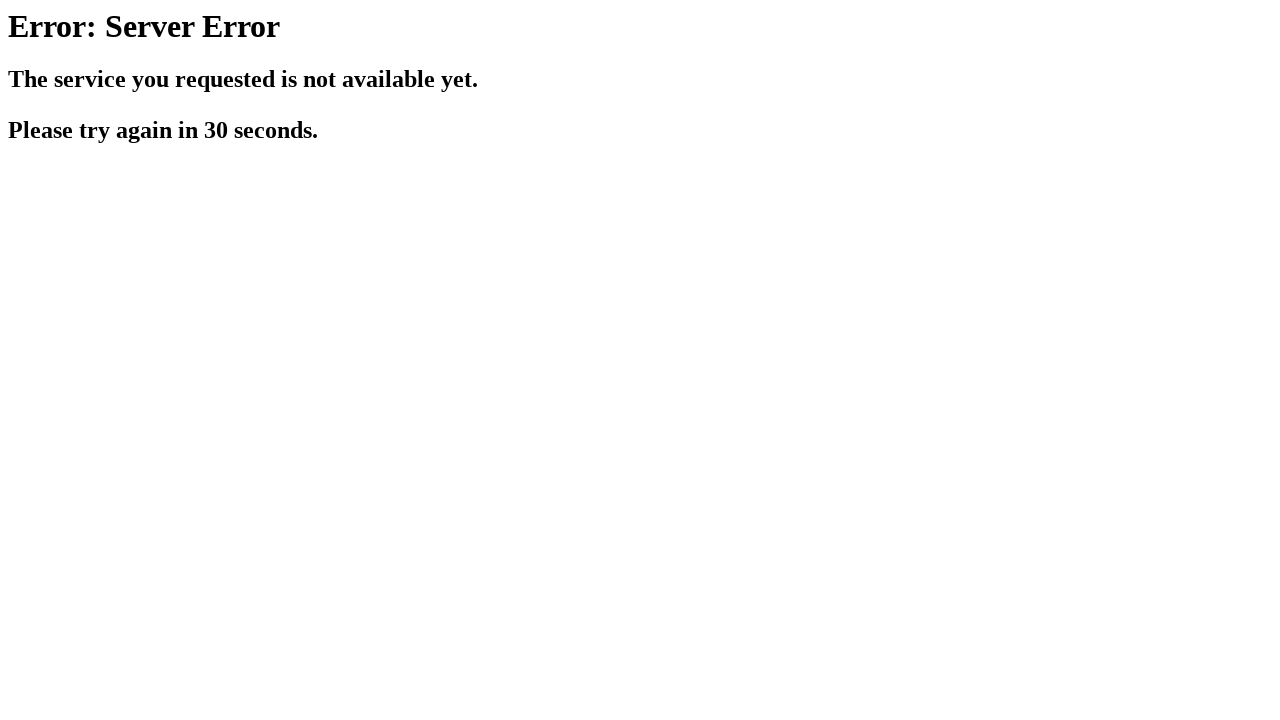

Waited for result heading to appear and verified conversion result approximately equals -17.78°C
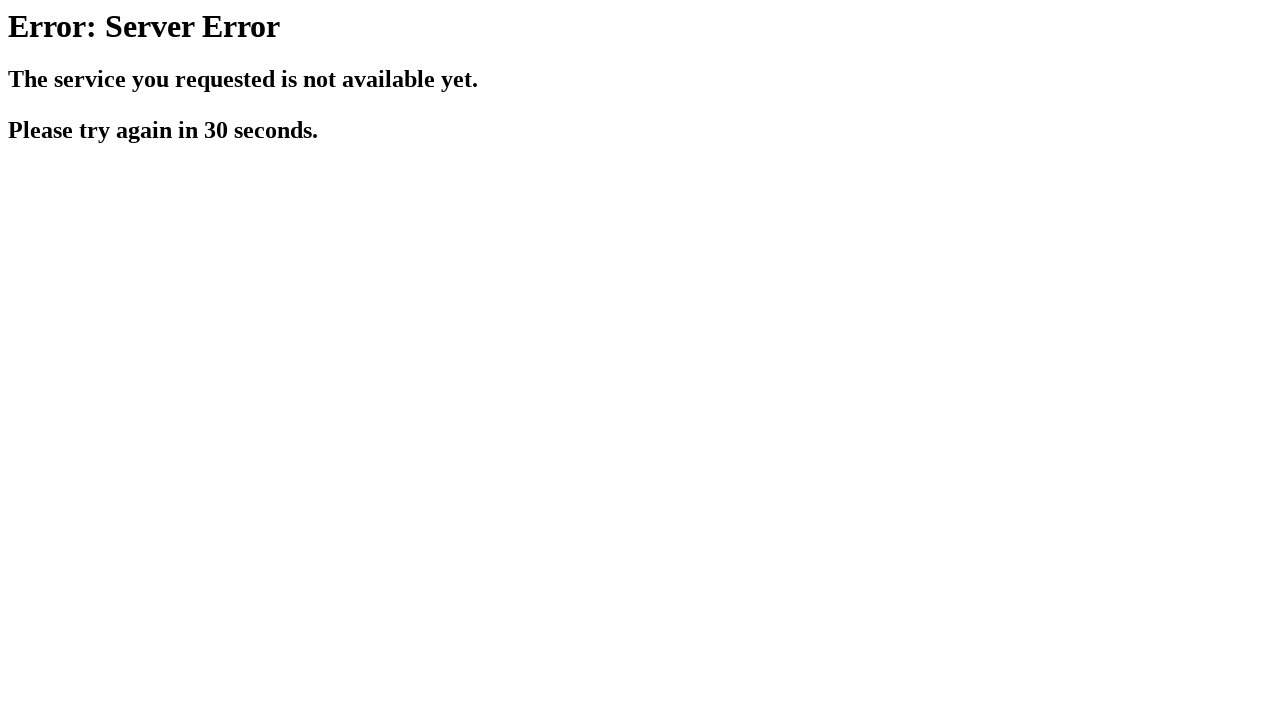

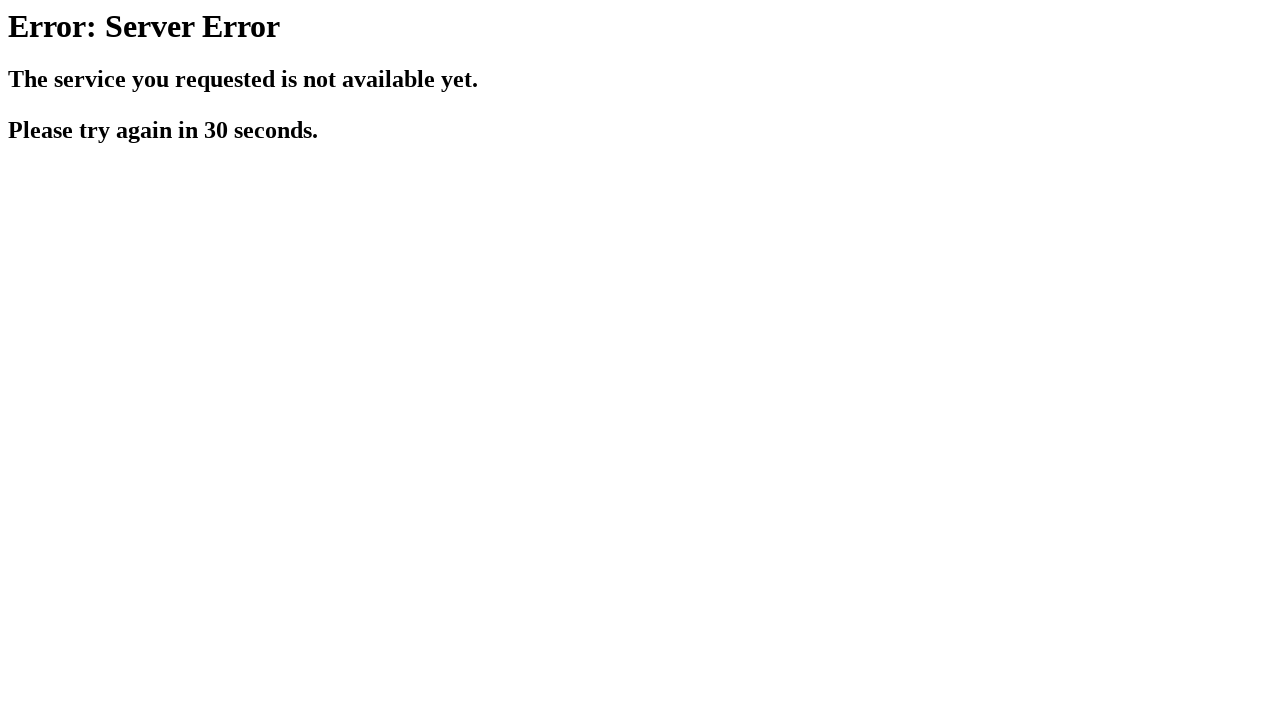